Tests WIPO patent search functionality by entering a search keyword and sorting results by date in descending order

Starting URL: https://patentscope2.wipo.int/search/zh/search.jsf

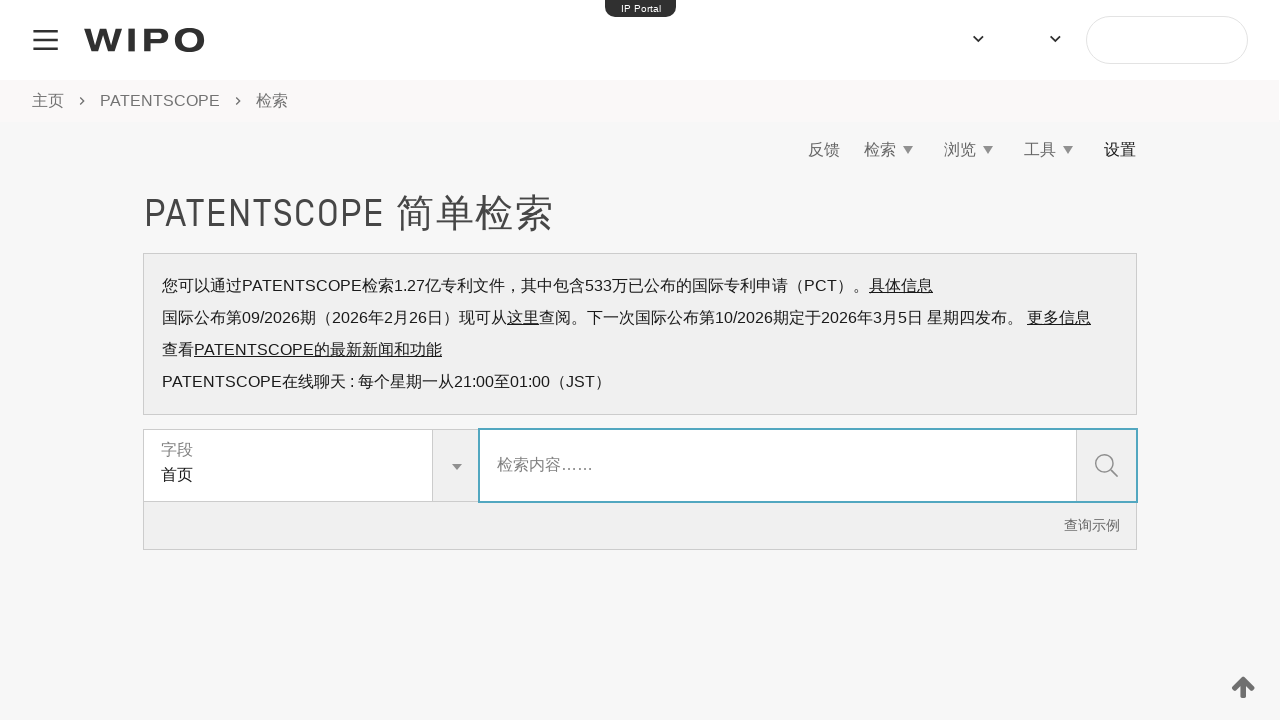

Filled search box with 'machine learning' keyword on input#simpleSearchForm\:fpSearch\:input
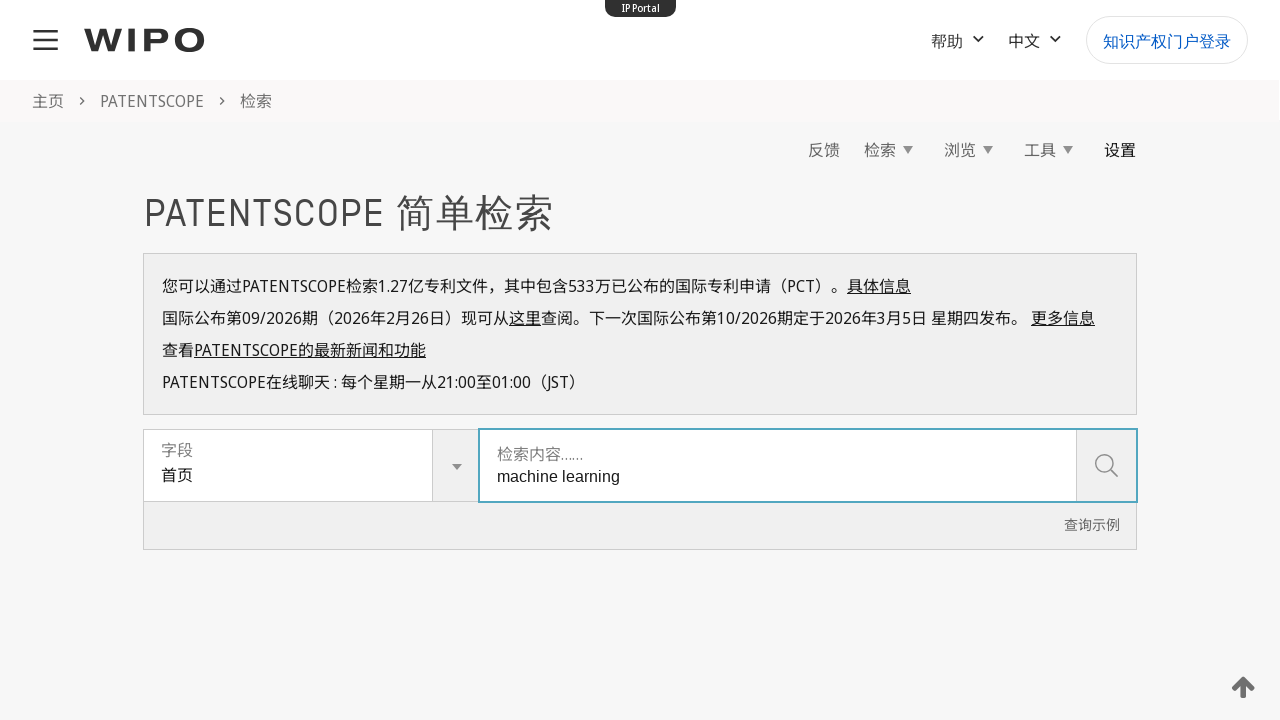

Pressed Enter to submit search query on input#simpleSearchForm\:fpSearch\:input
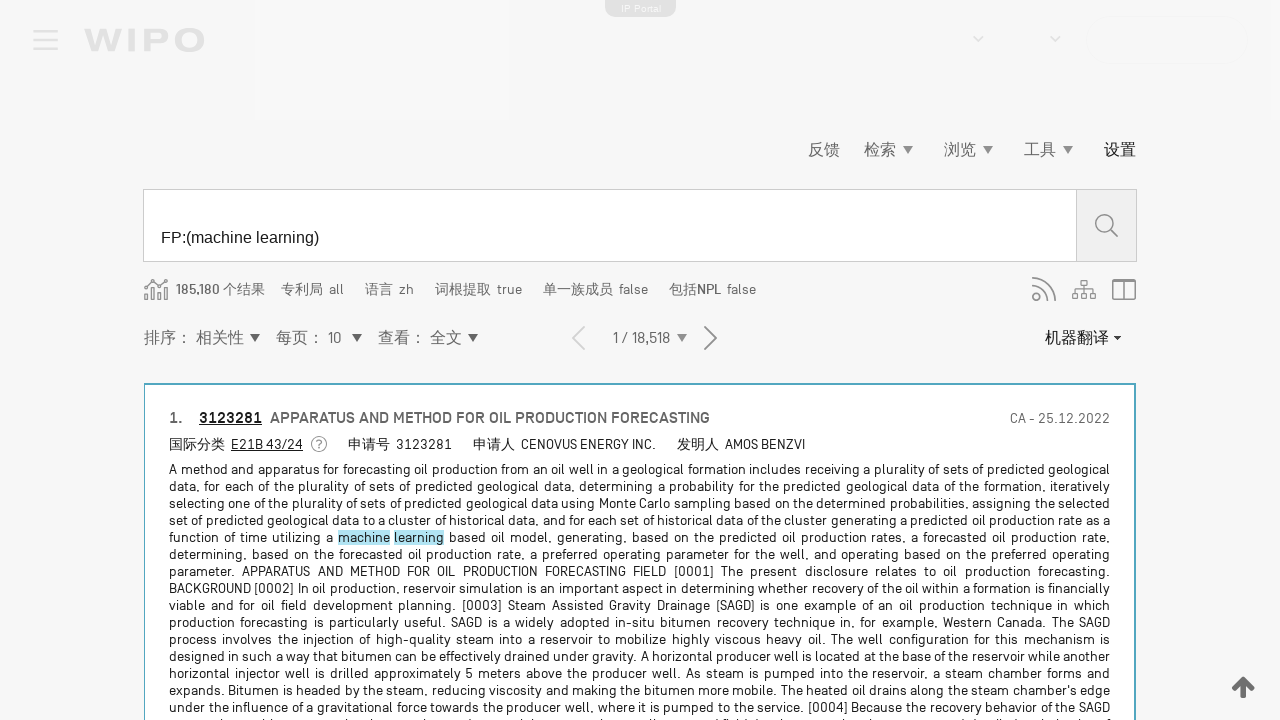

Search results table loaded
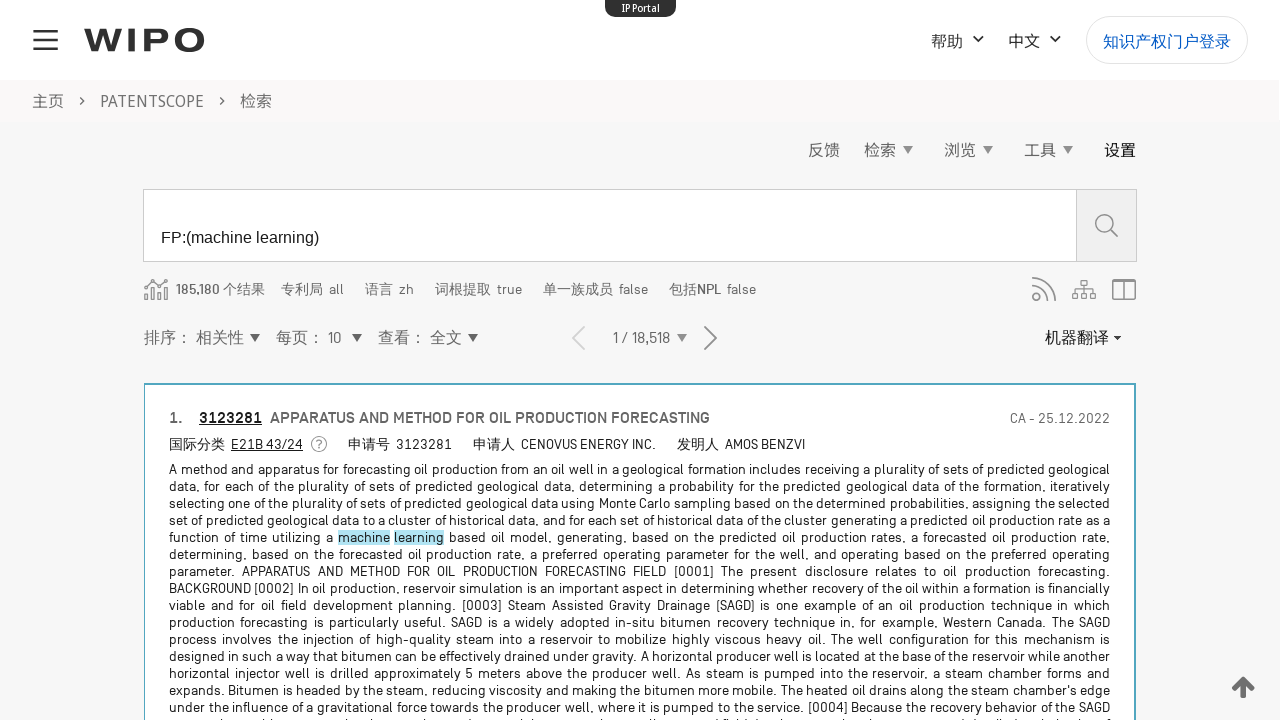

Clicked on sort dropdown menu at (228, 338) on #resultListCommandsForm\:sort\:input
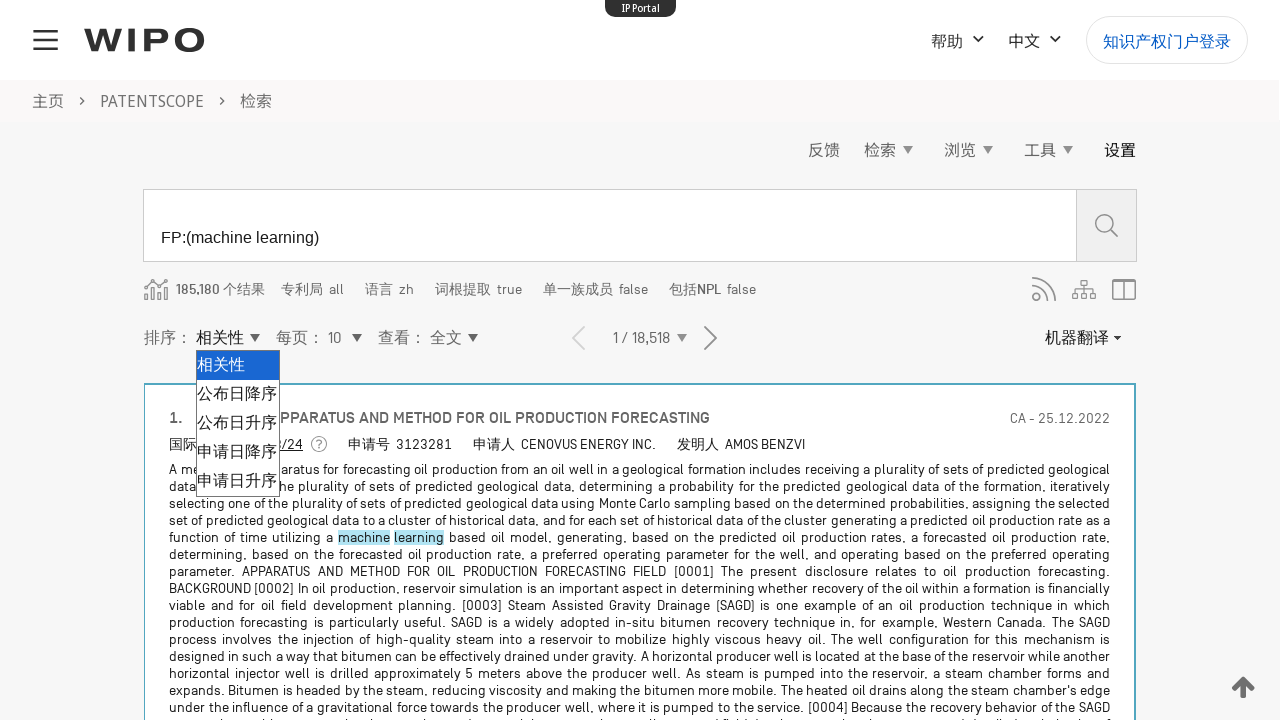

Selected sort option: date descending (index 1) on #resultListCommandsForm\:sort\:input
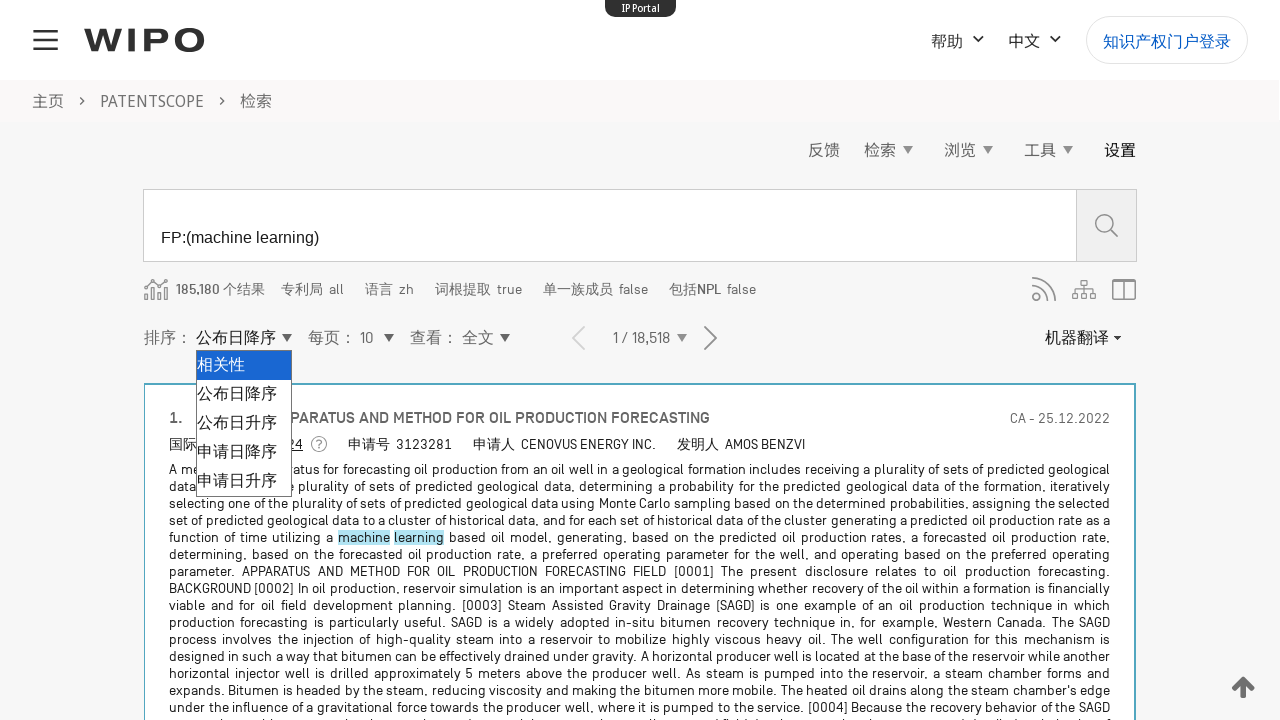

Search results reloaded after sorting by date descending
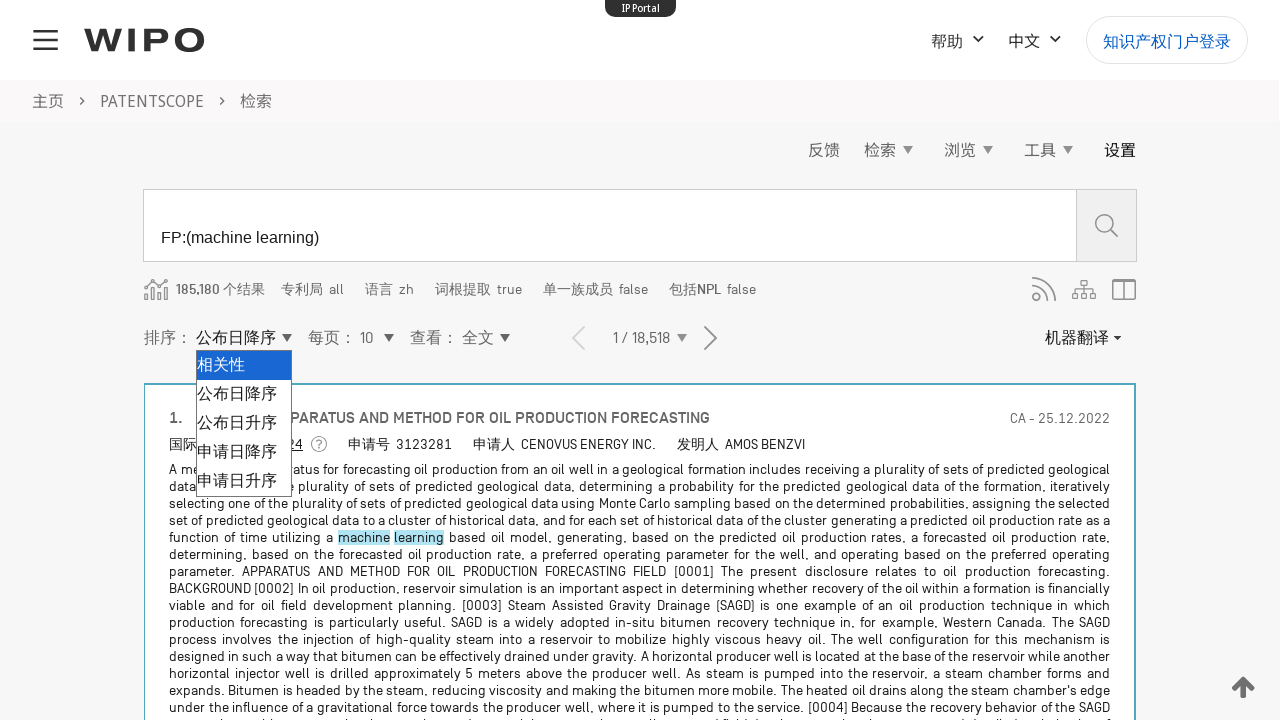

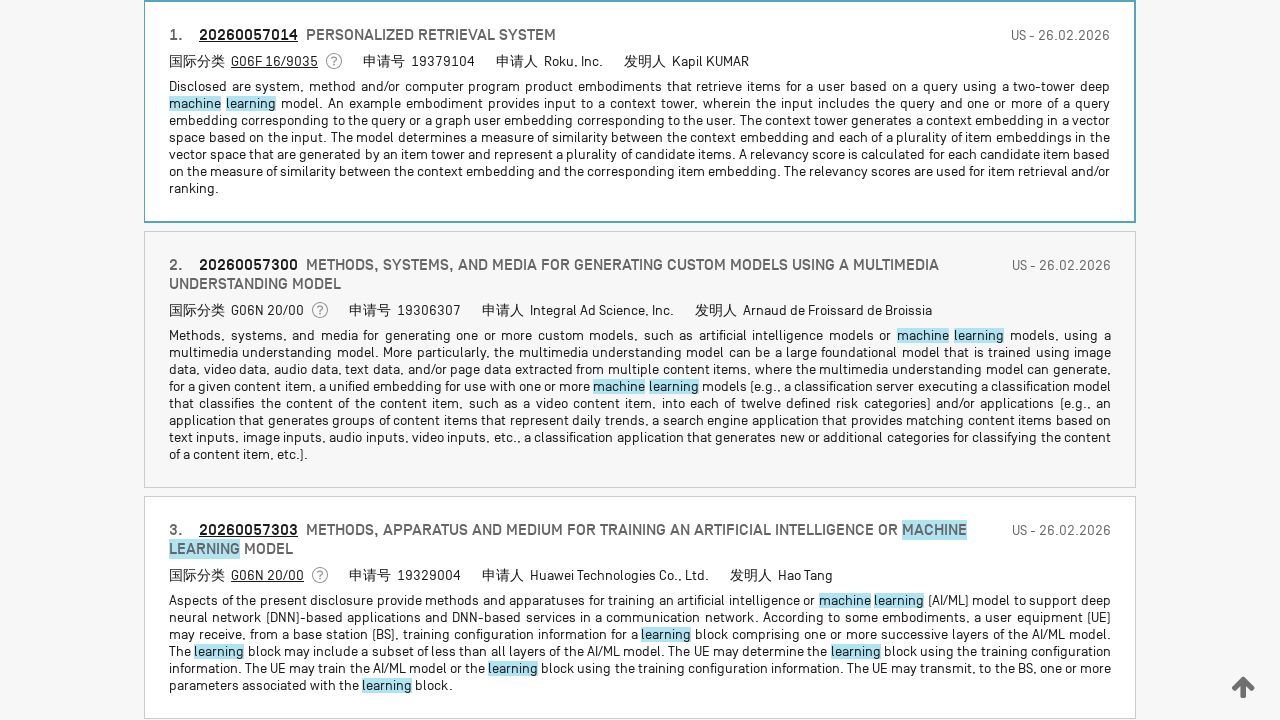